Tests JavaScript popup examples on W3Schools by clicking on different popup demo links and switching between windows

Starting URL: https://www.w3schools.com/Js/Js_popup.asp

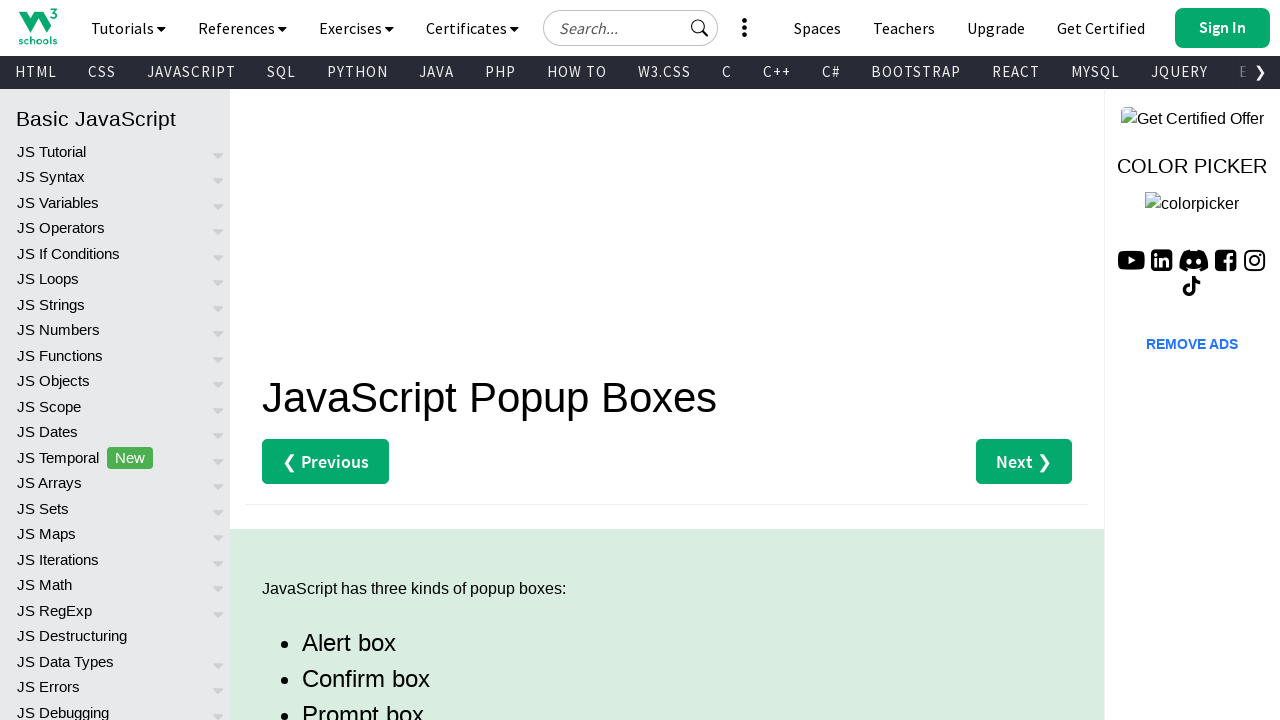

Clicked on the alert box demo link at (334, 360) on a[href='tryit.asp?filename=tryjs_alert']
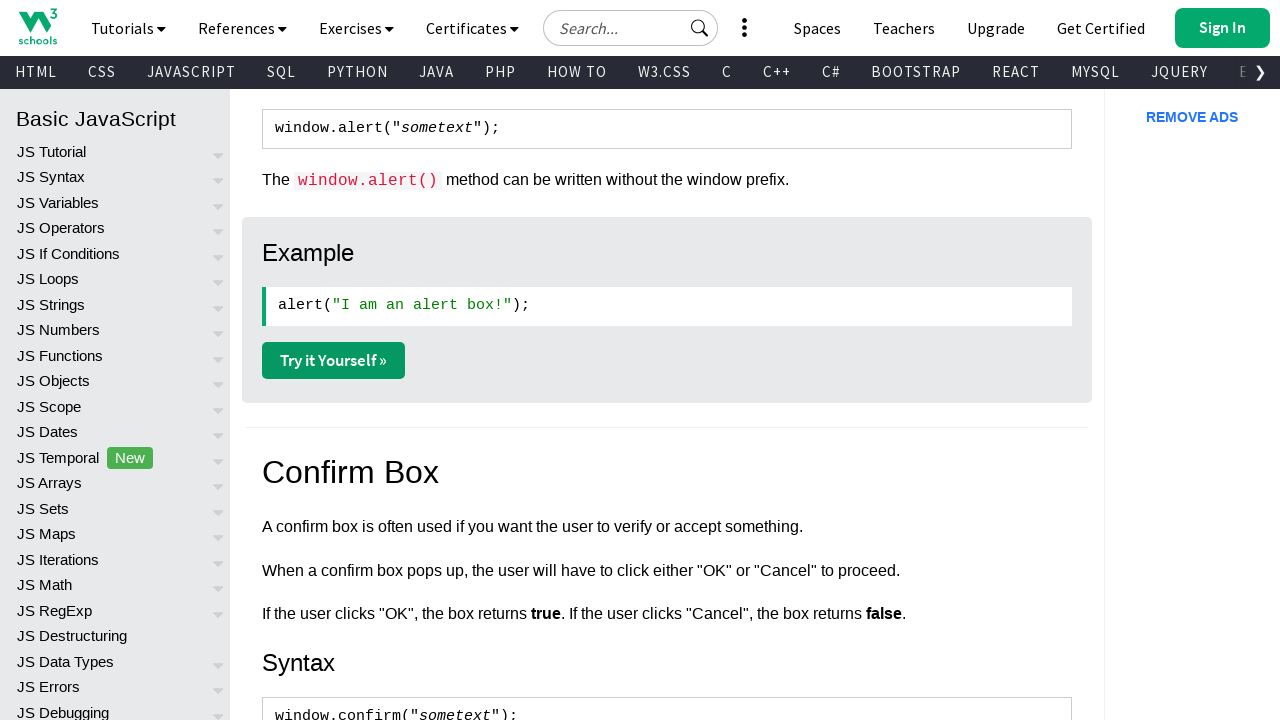

Waited for page transition
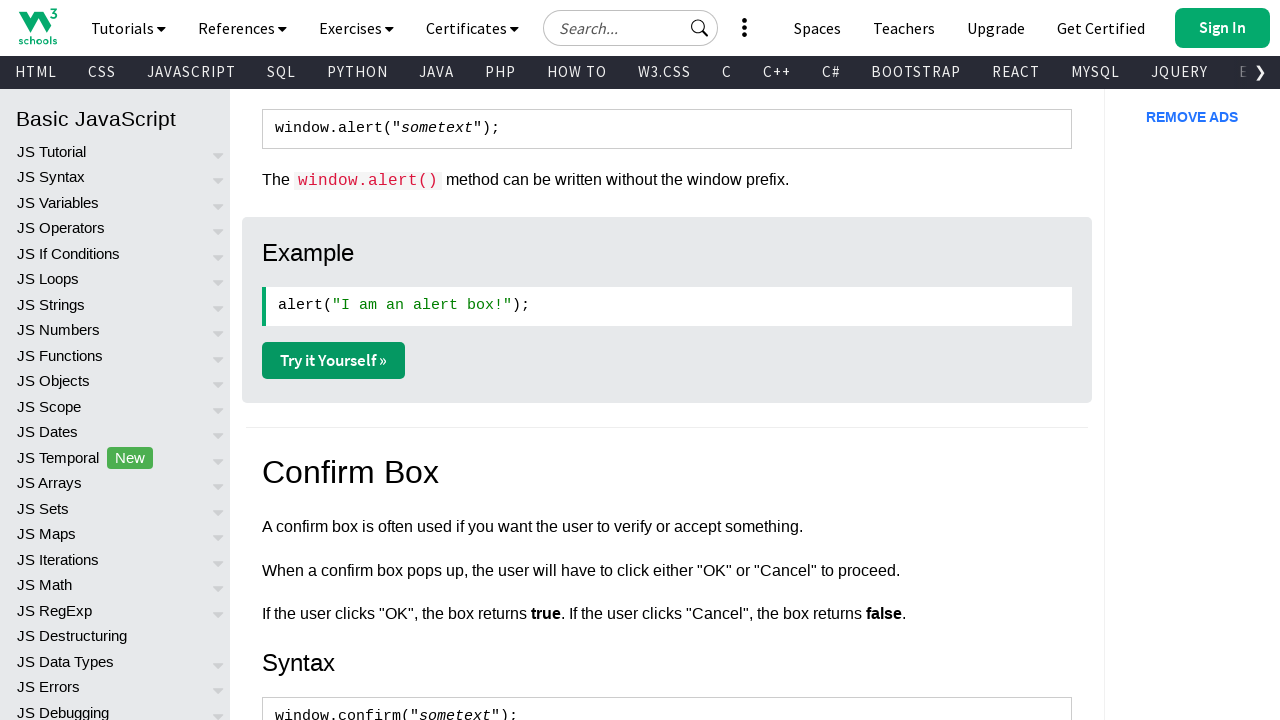

Retrieved all open pages/tabs (2 total)
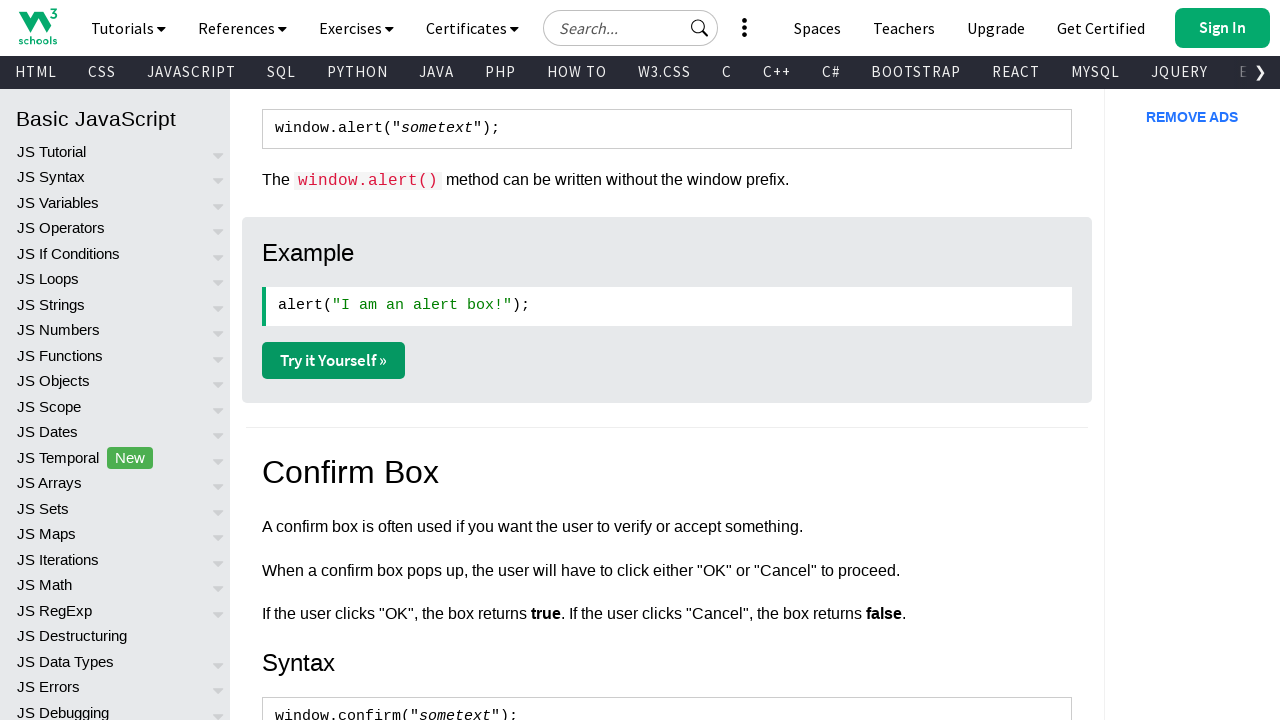

Switched back to original tab
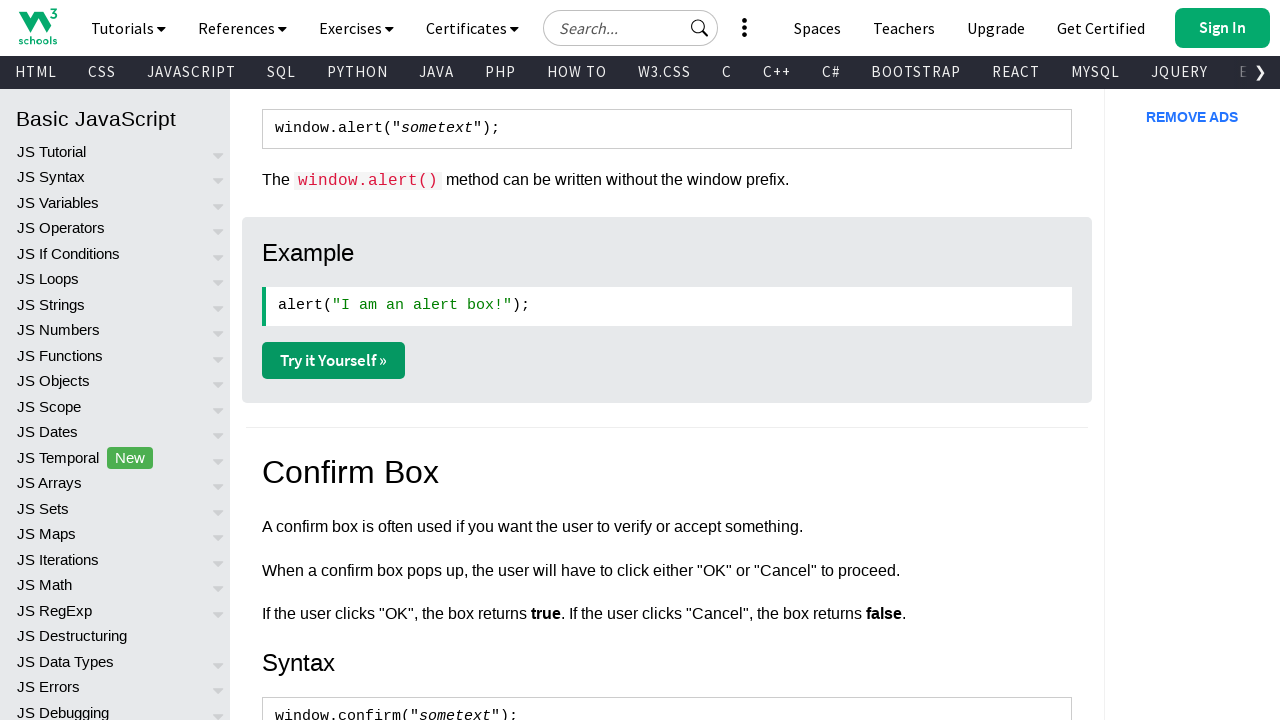

Waited for prompt box demo link to load
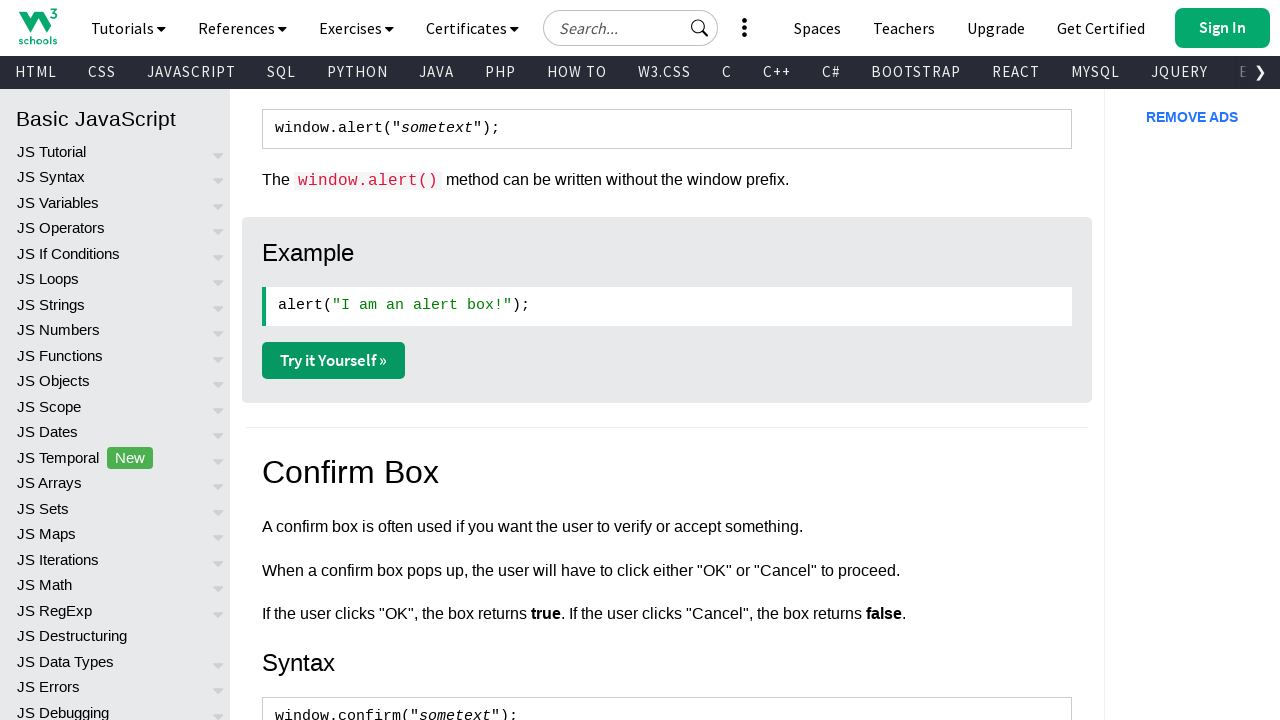

Clicked on the prompt box demo link at (334, 361) on a[href='tryit.asp?filename=tryjs_prompt']
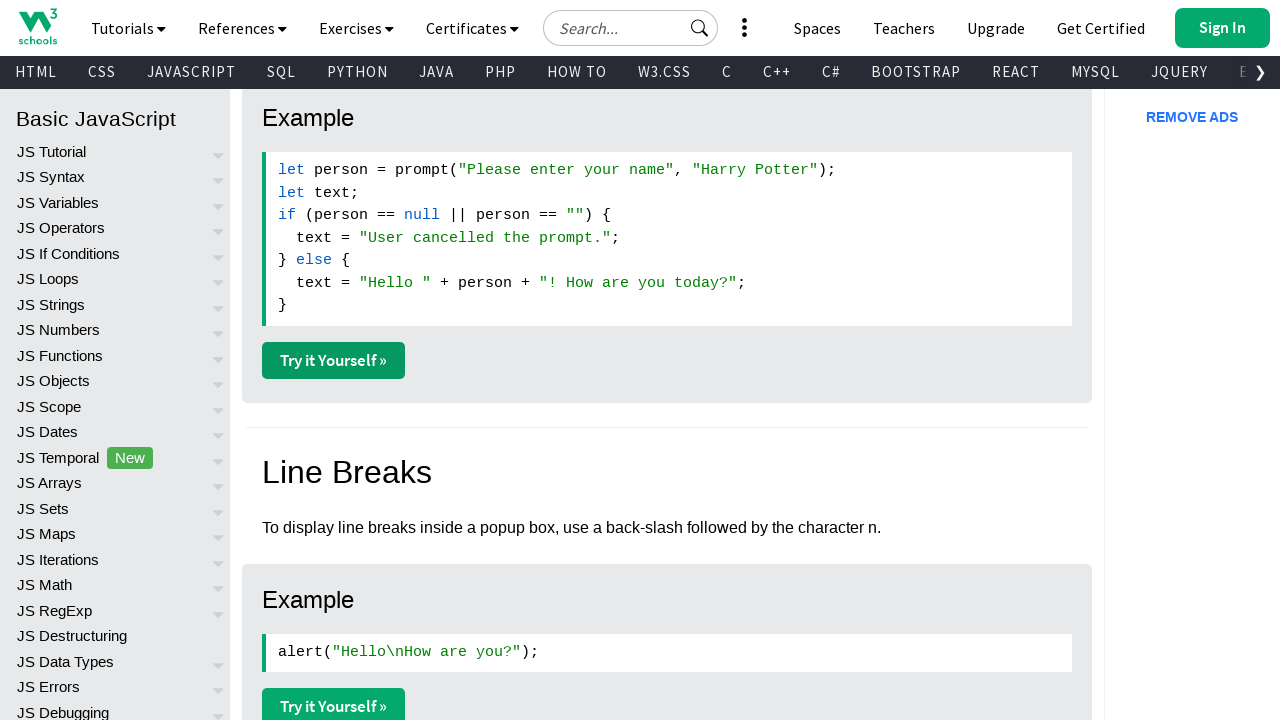

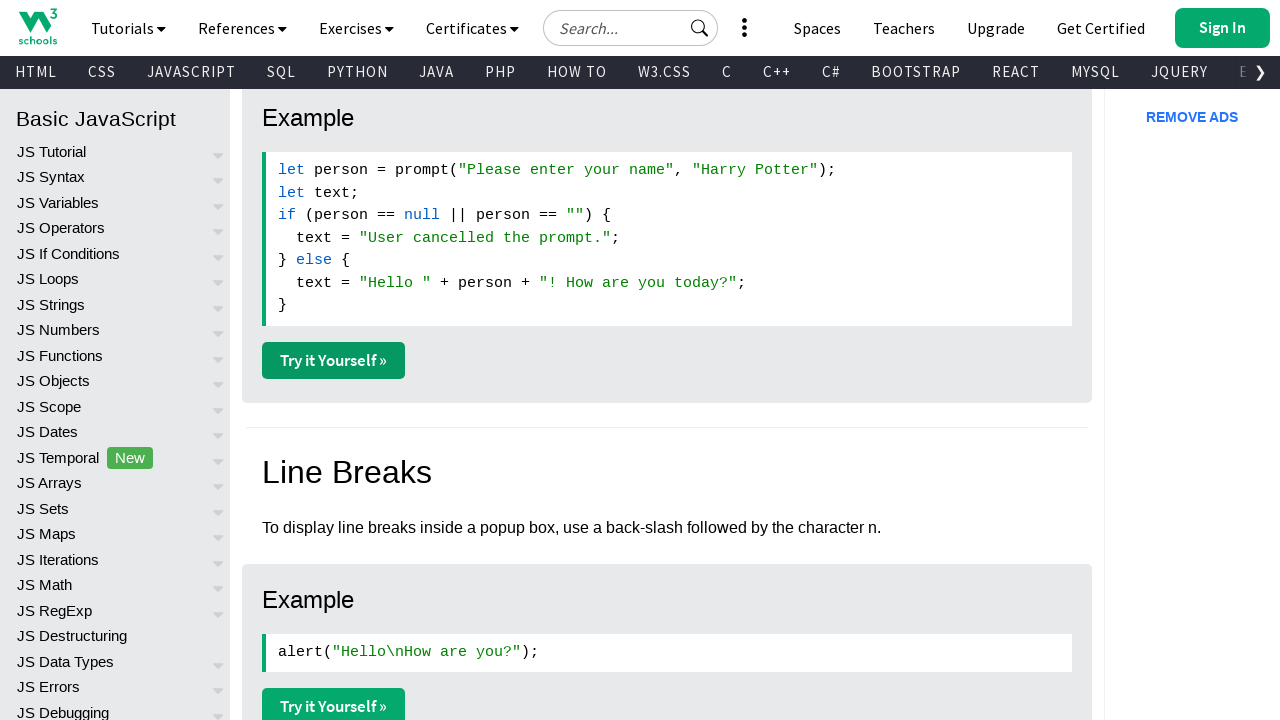